Navigates to components.guide website and captures the accessibility tree snapshot to verify the page structure is accessible

Starting URL: https://components.guide/

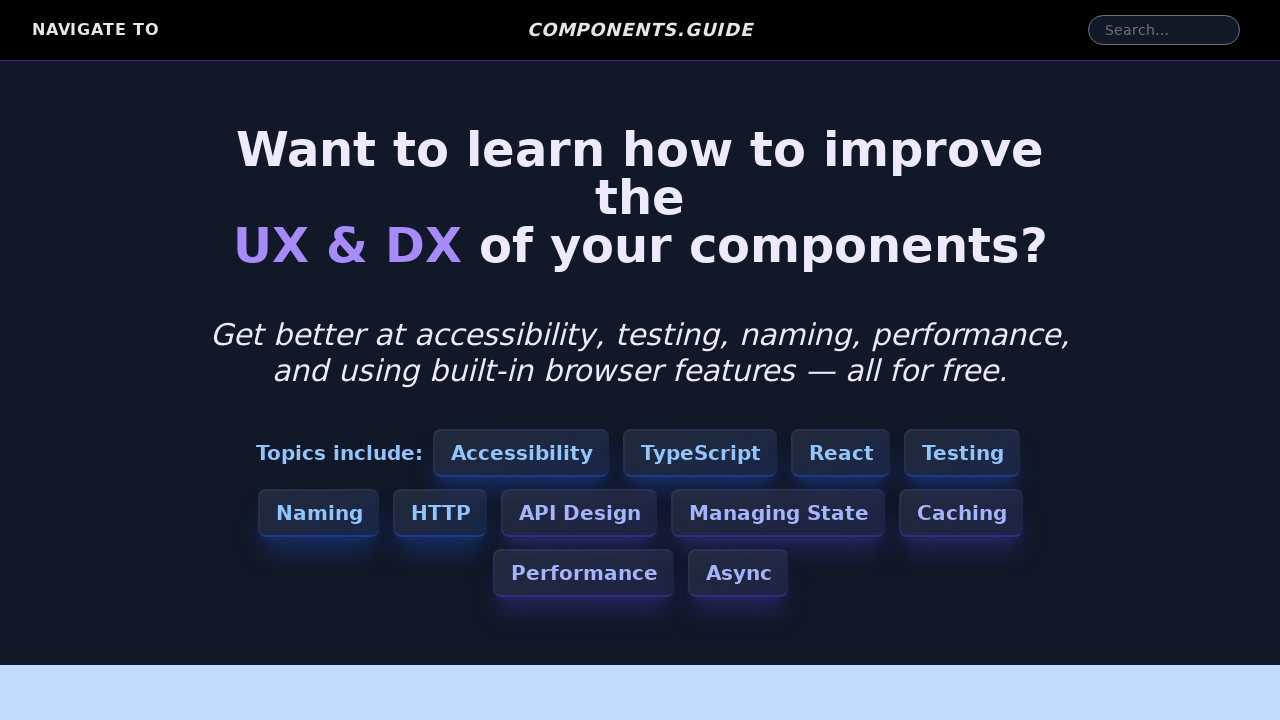

Navigated to https://components.guide/
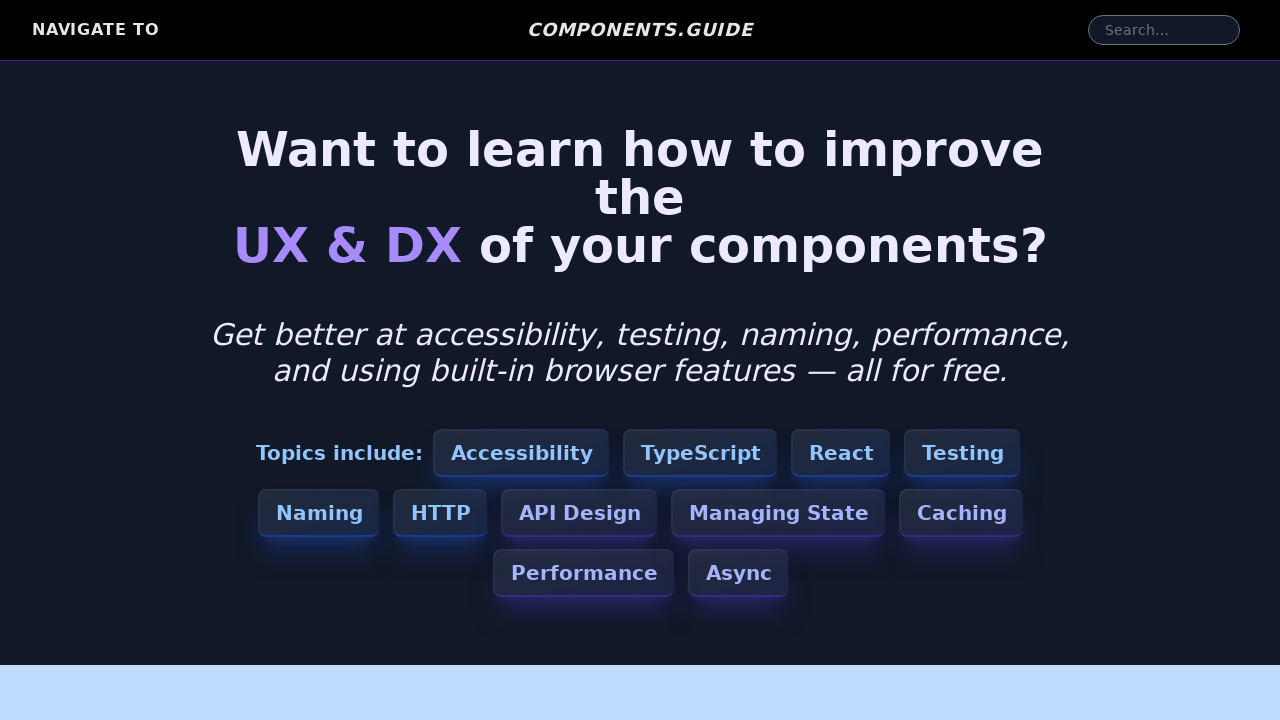

Captured accessibility tree snapshot from components.guide
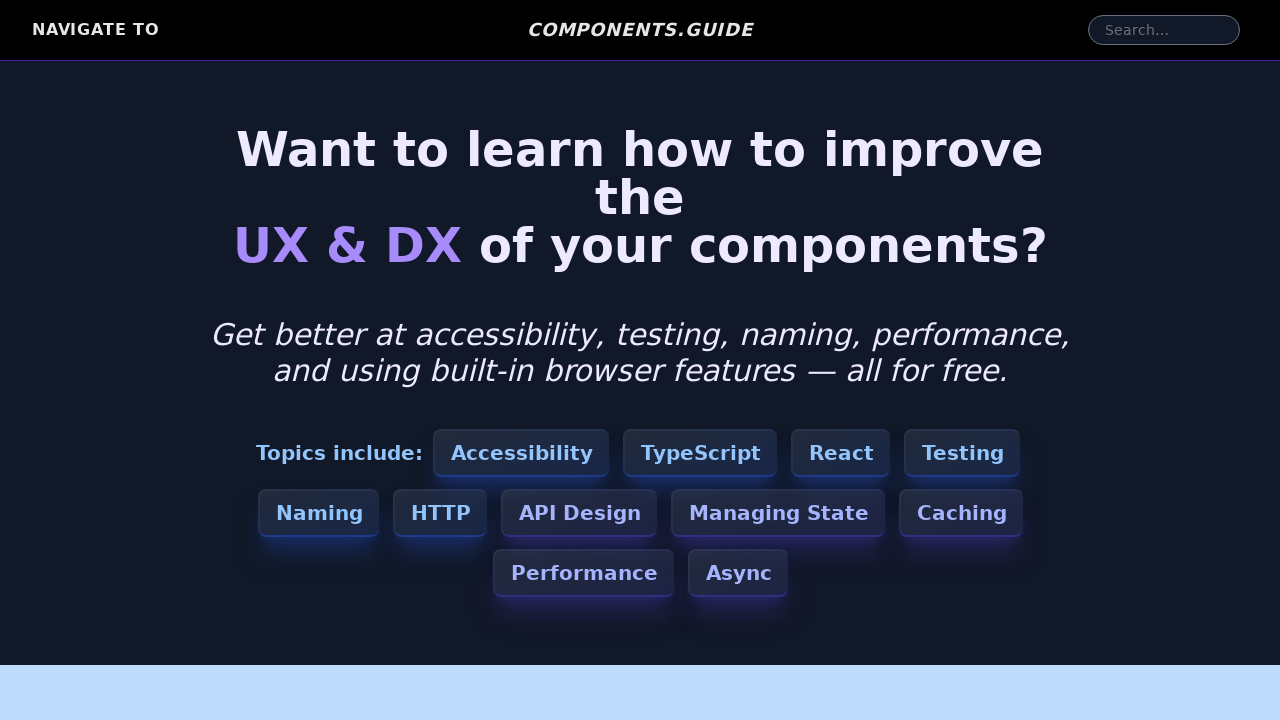

Verified accessibility tree is not None
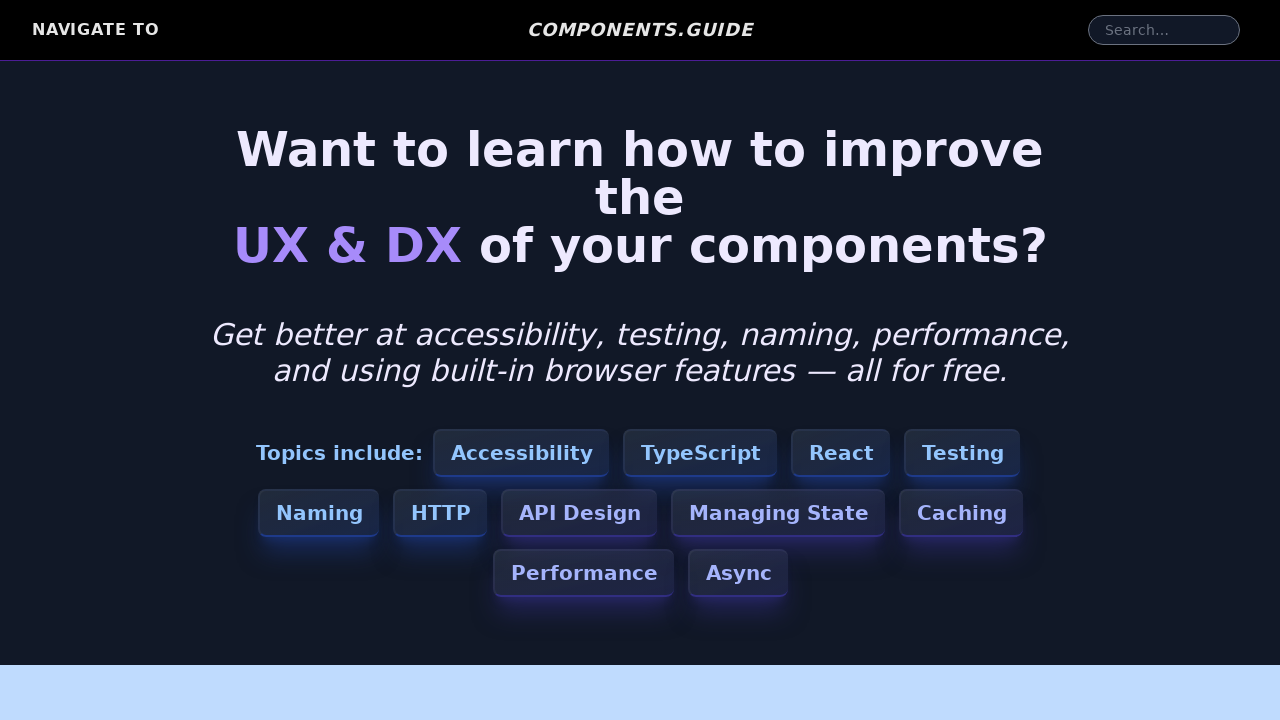

Verified accessibility tree root role is 'WebArea'
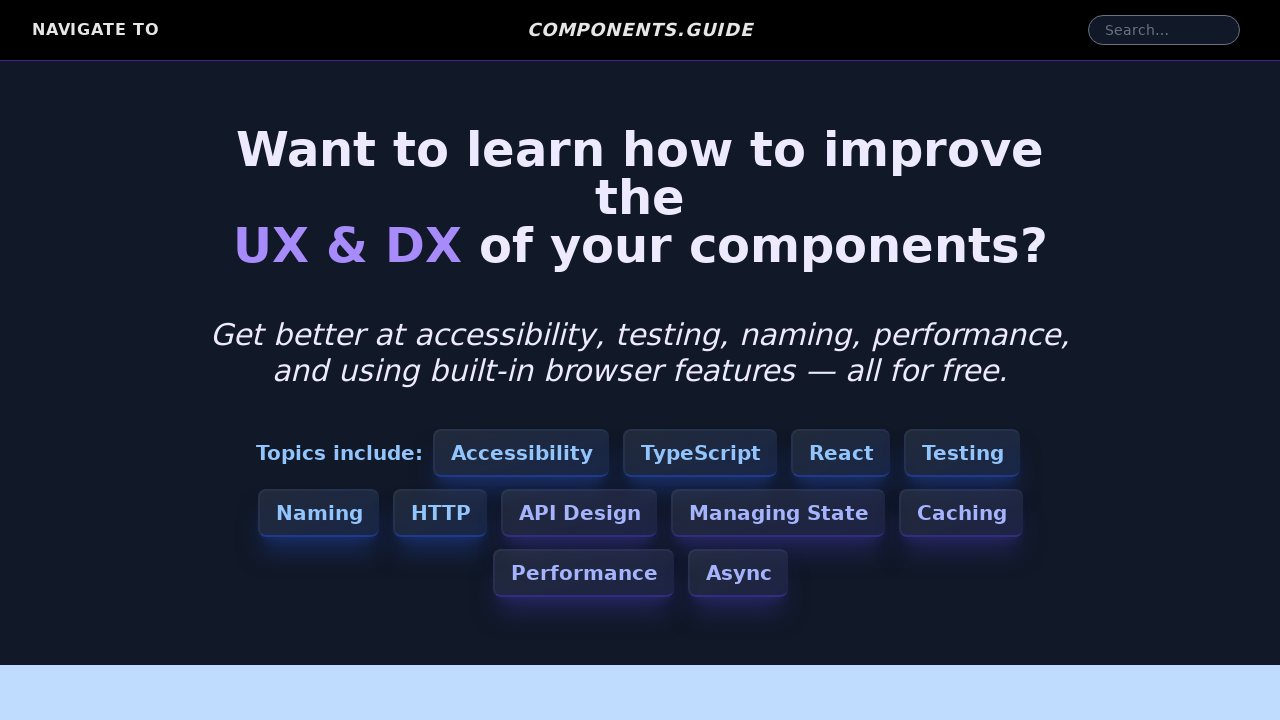

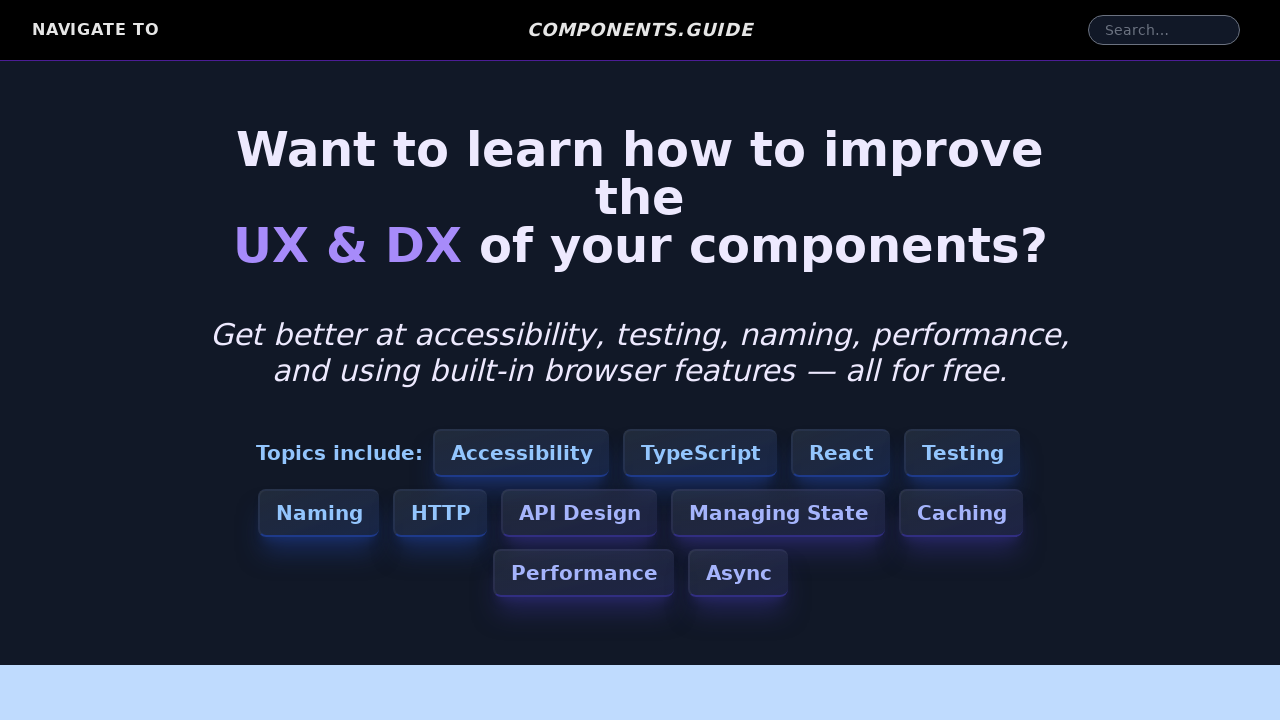